Tests checkbox interaction by finding all checkboxes on a test automation practice page and clicking each one to select them.

Starting URL: https://testautomationpractice.blogspot.com/

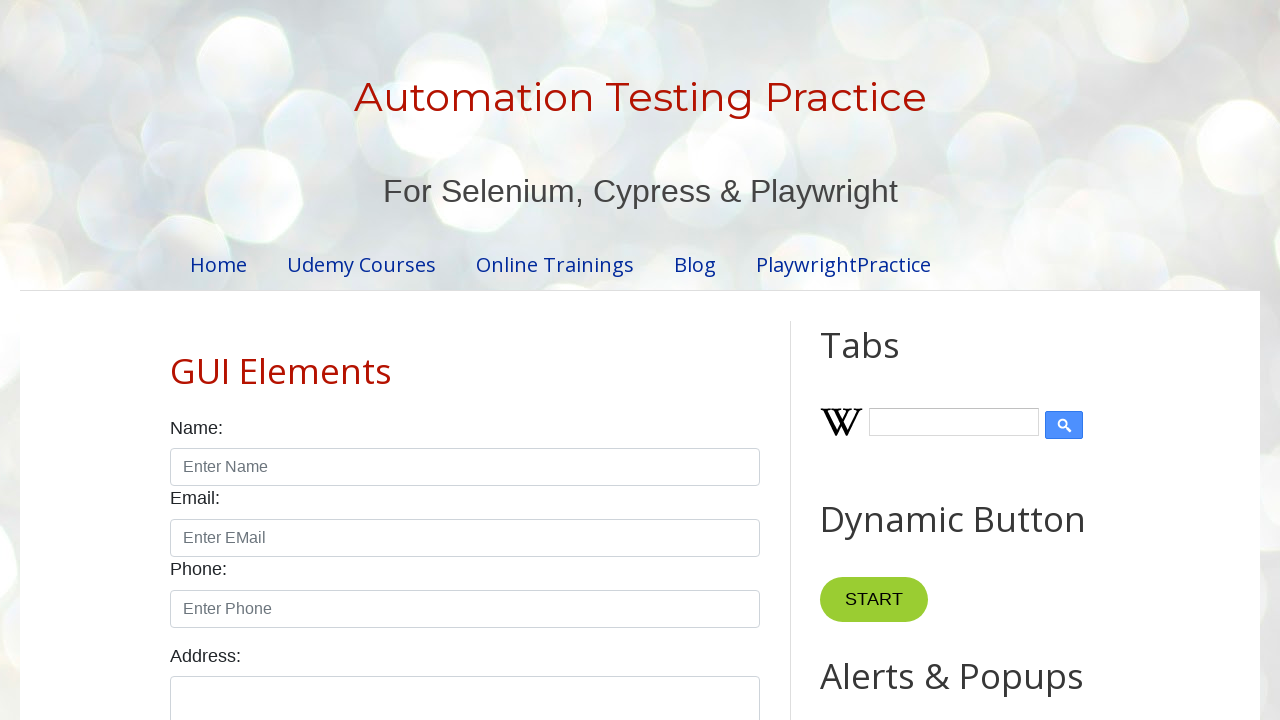

Navigated to test automation practice page
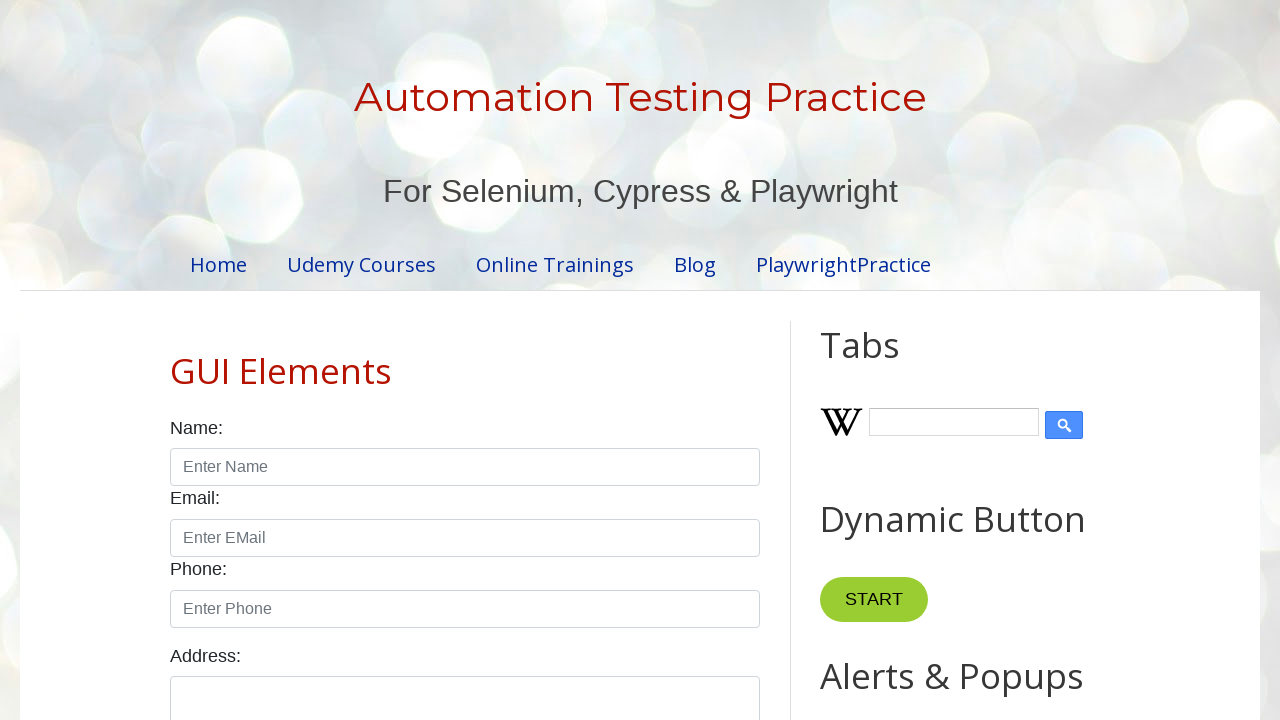

Checkboxes loaded on the page
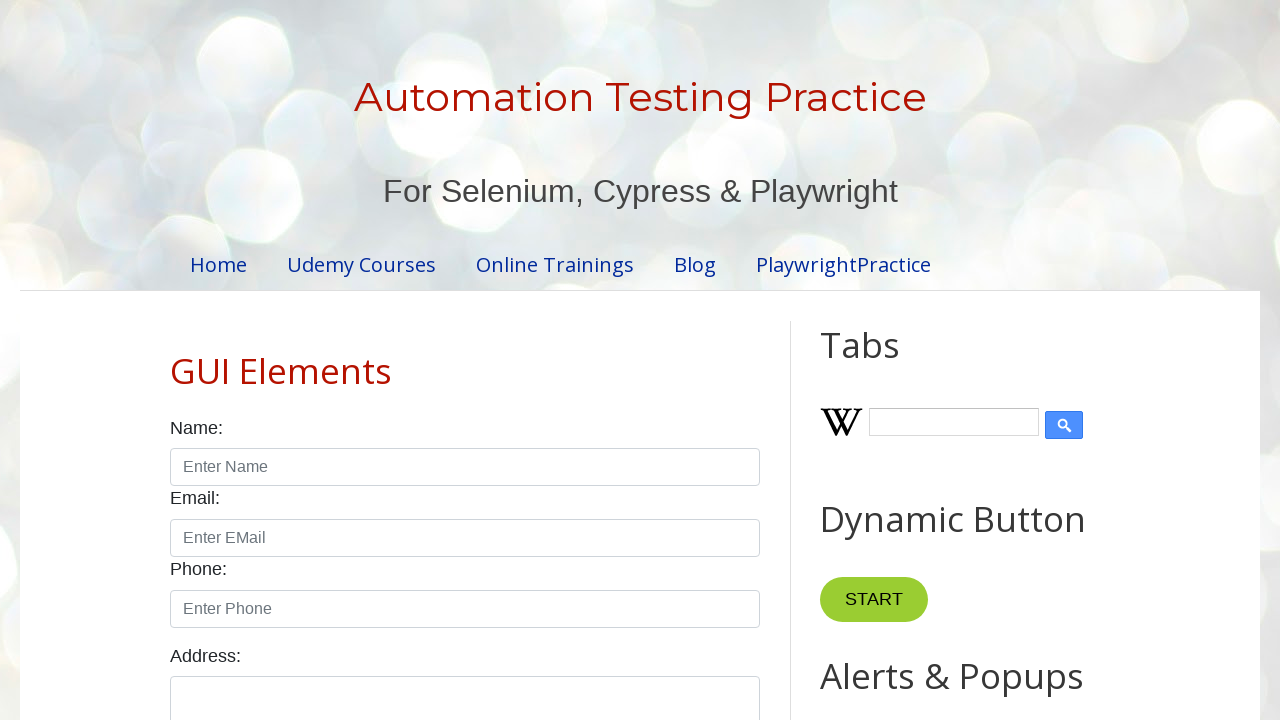

Located all checkboxes on the page
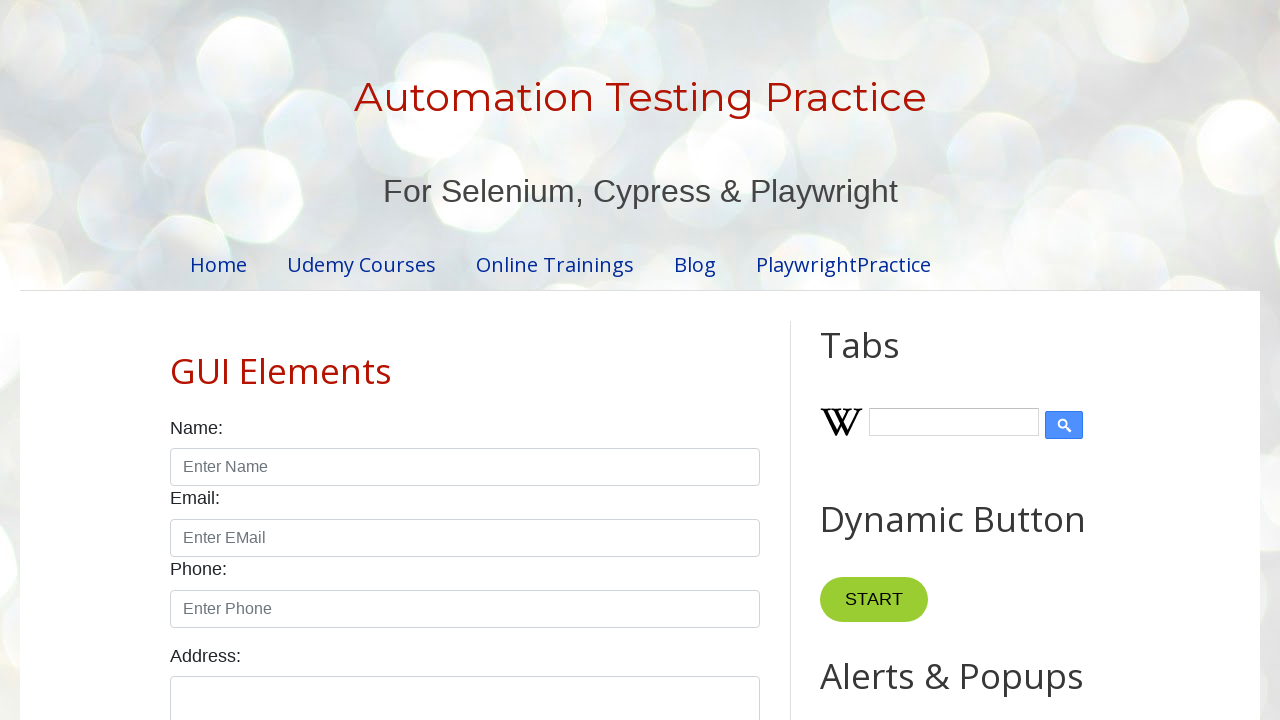

Found 13 checkboxes on the page
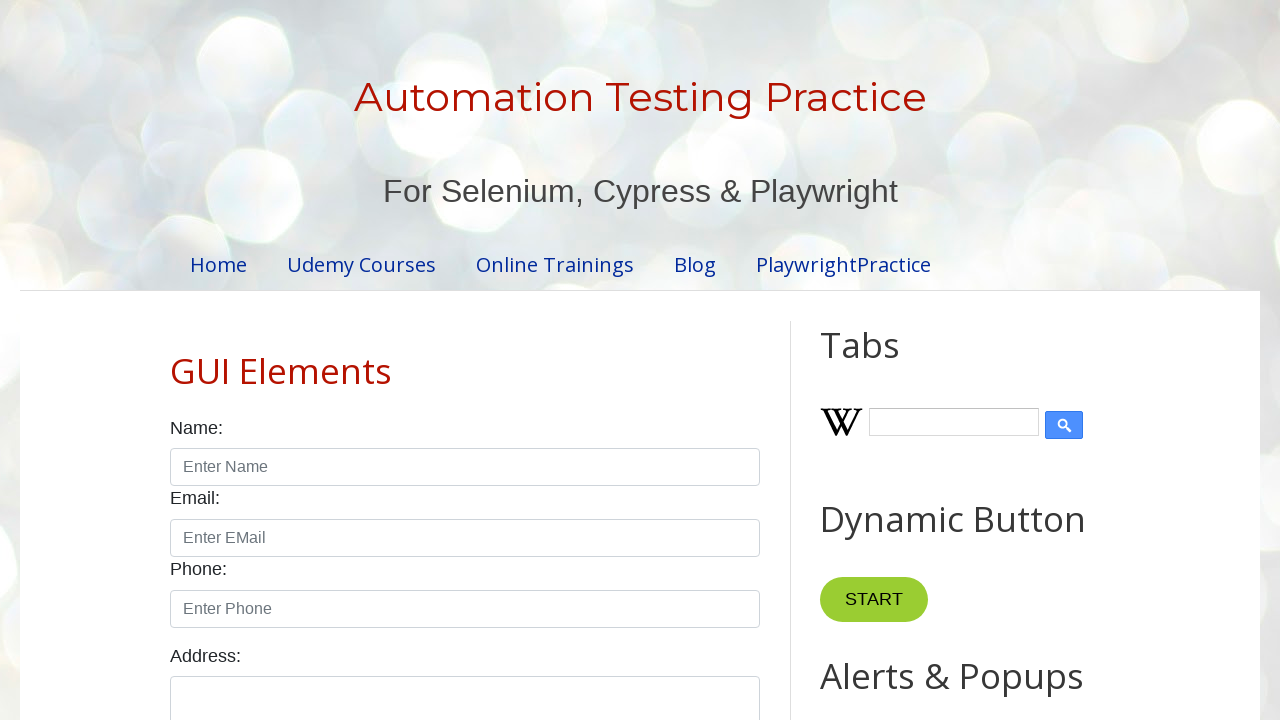

Clicked checkbox 1 of 13 at (176, 360) on input[type='checkbox'] >> nth=0
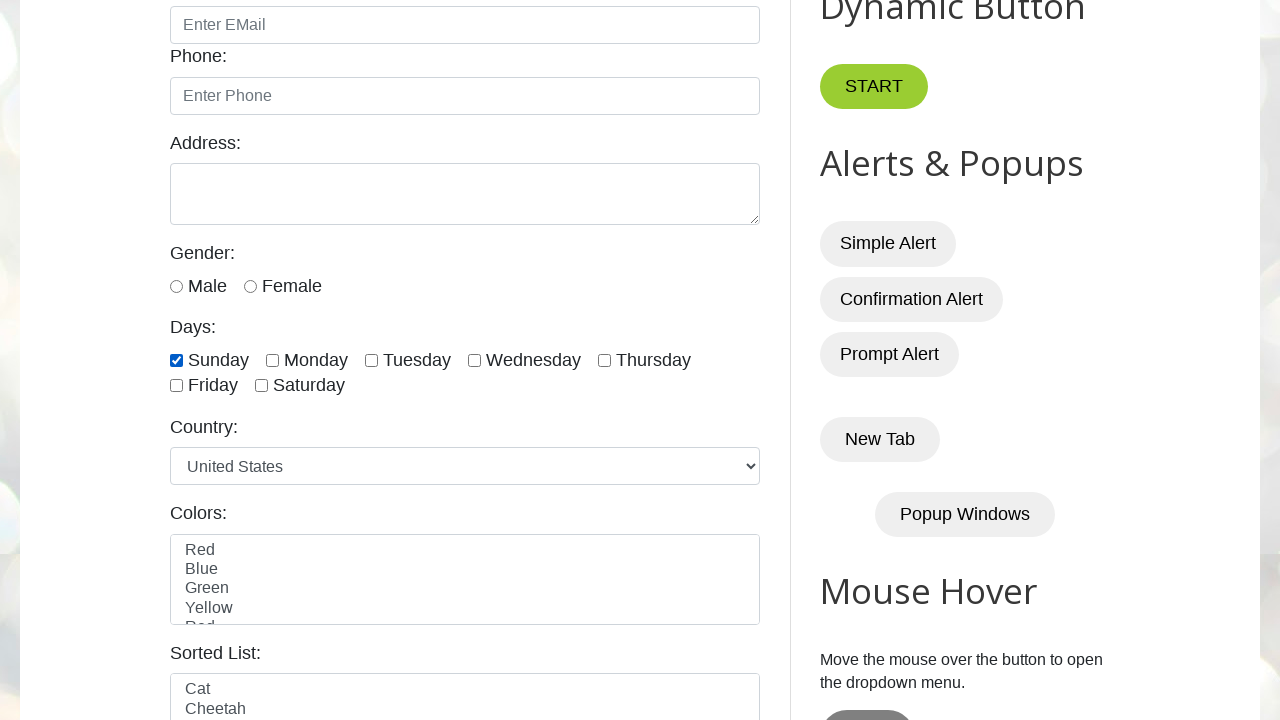

Clicked checkbox 2 of 13 at (272, 360) on input[type='checkbox'] >> nth=1
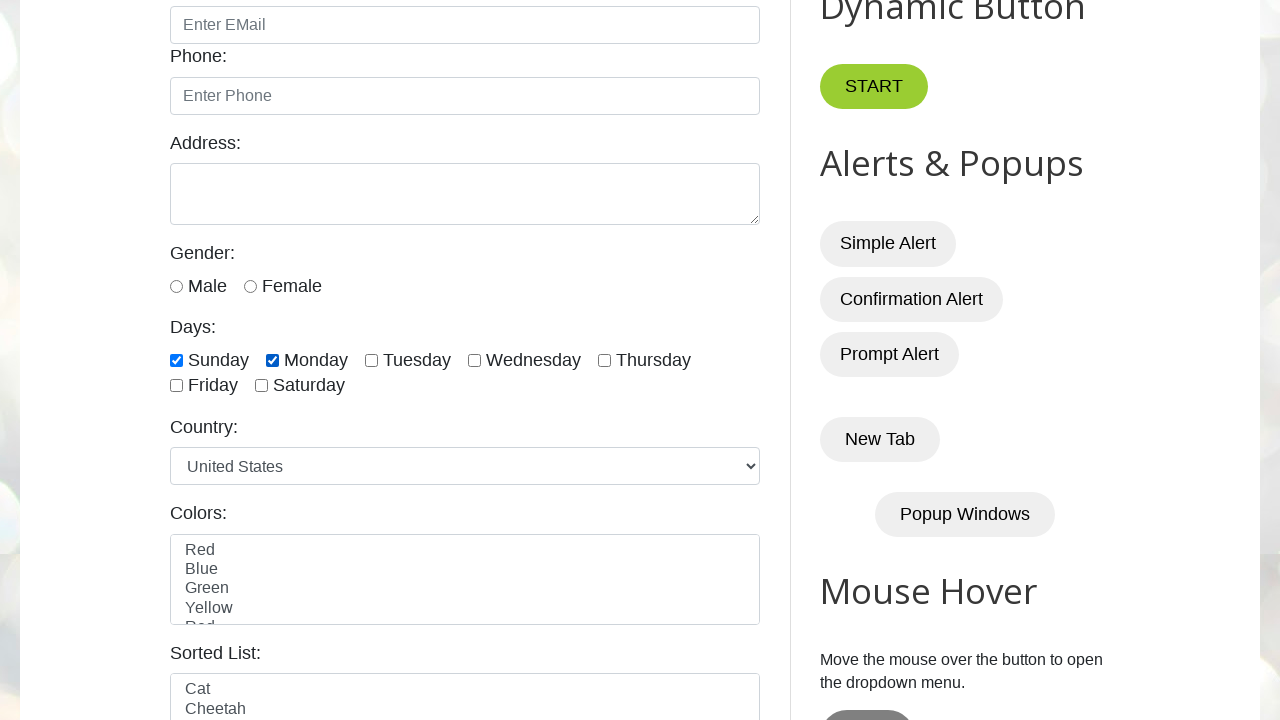

Clicked checkbox 3 of 13 at (372, 360) on input[type='checkbox'] >> nth=2
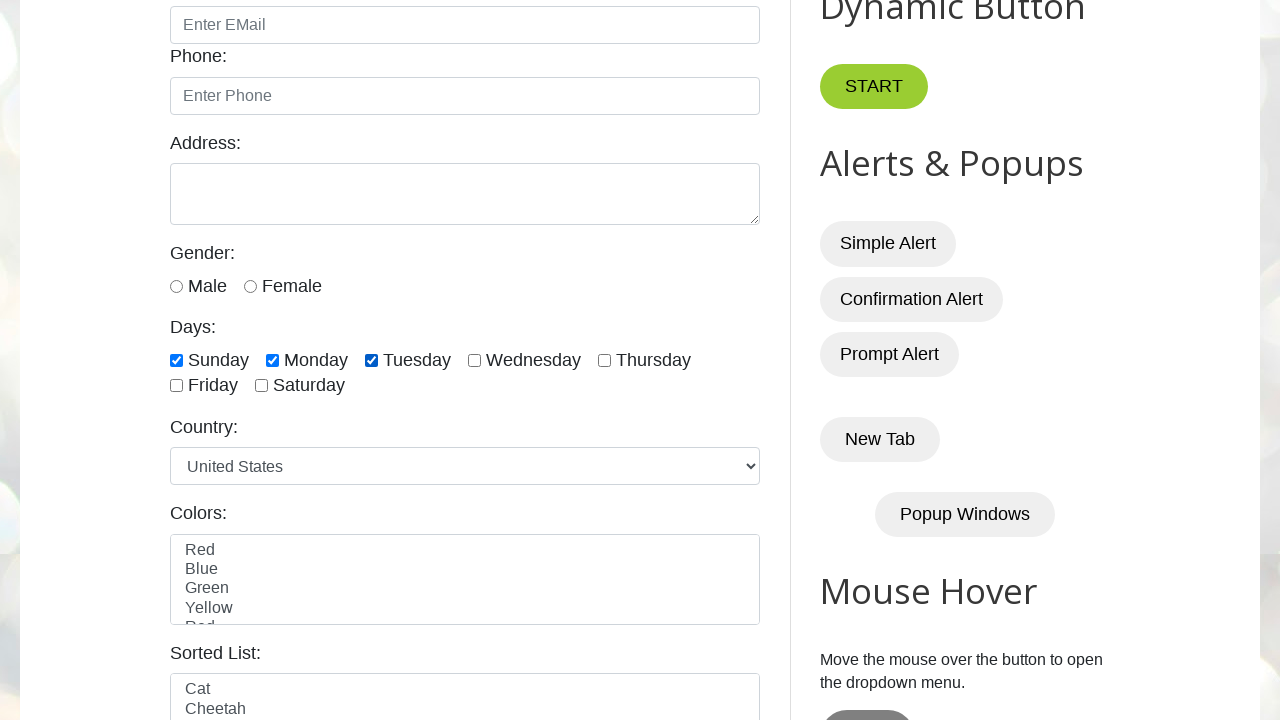

Clicked checkbox 4 of 13 at (474, 360) on input[type='checkbox'] >> nth=3
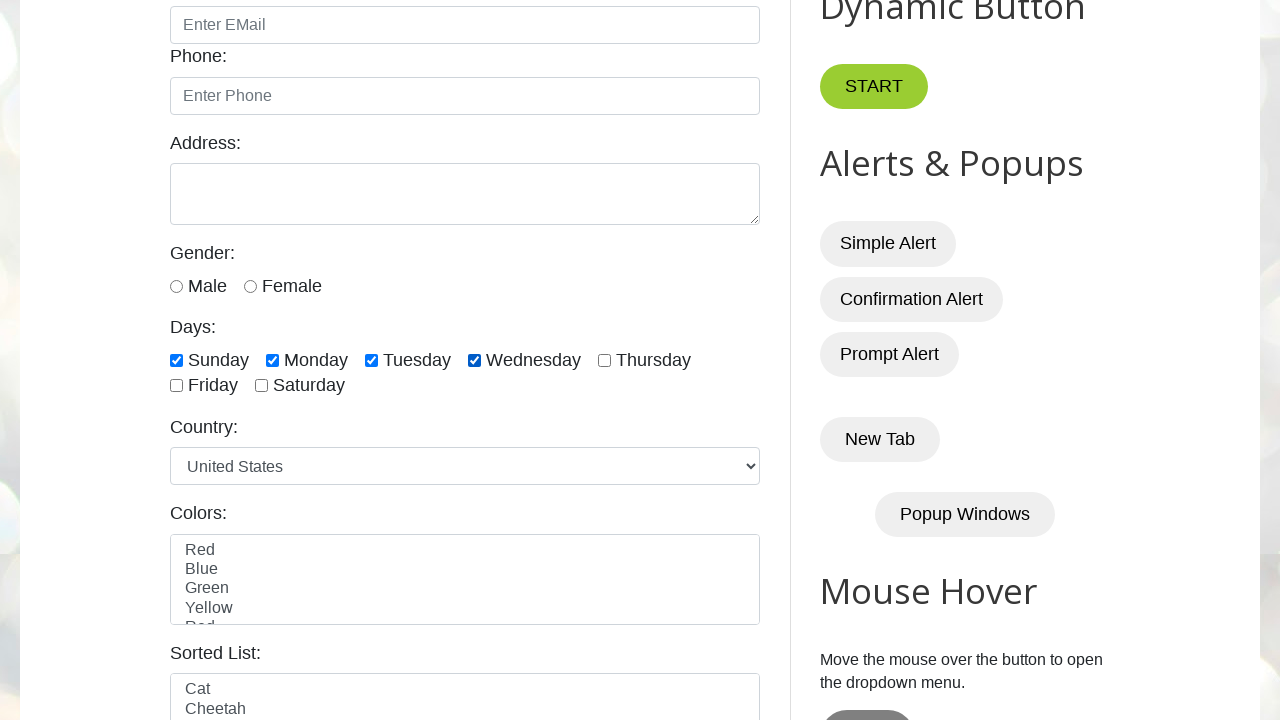

Clicked checkbox 5 of 13 at (604, 360) on input[type='checkbox'] >> nth=4
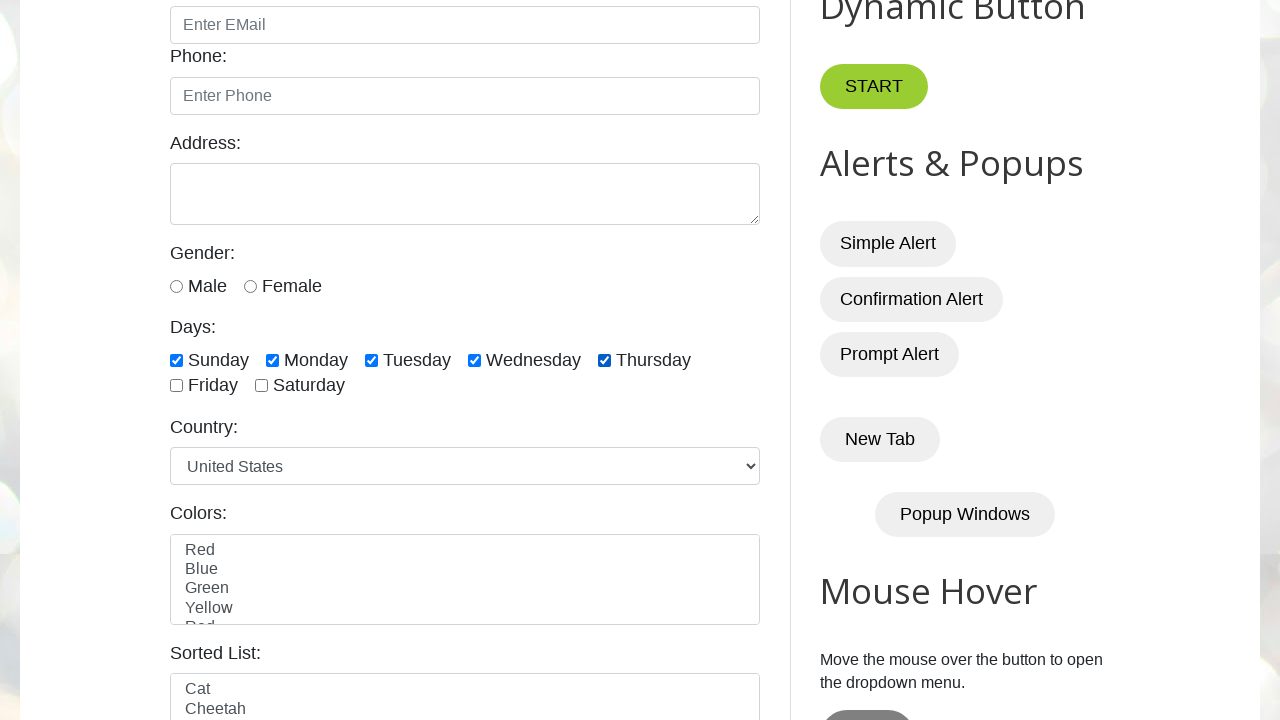

Clicked checkbox 6 of 13 at (176, 386) on input[type='checkbox'] >> nth=5
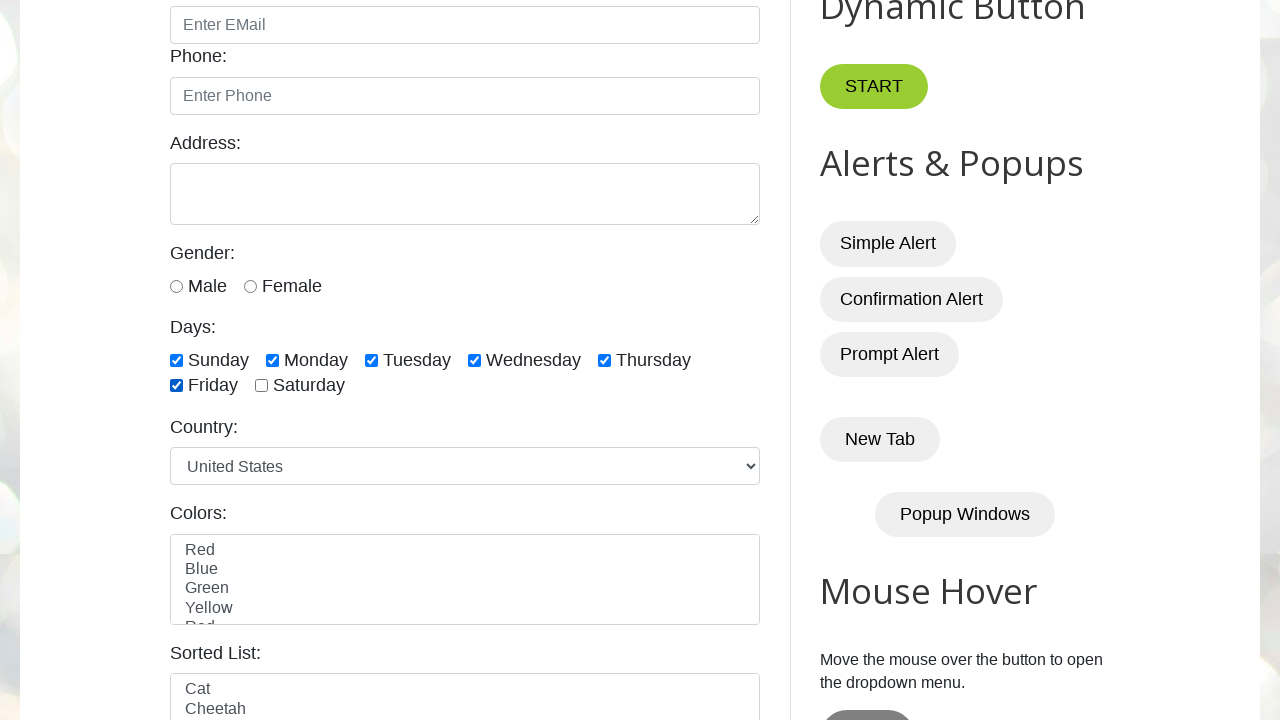

Clicked checkbox 7 of 13 at (262, 386) on input[type='checkbox'] >> nth=6
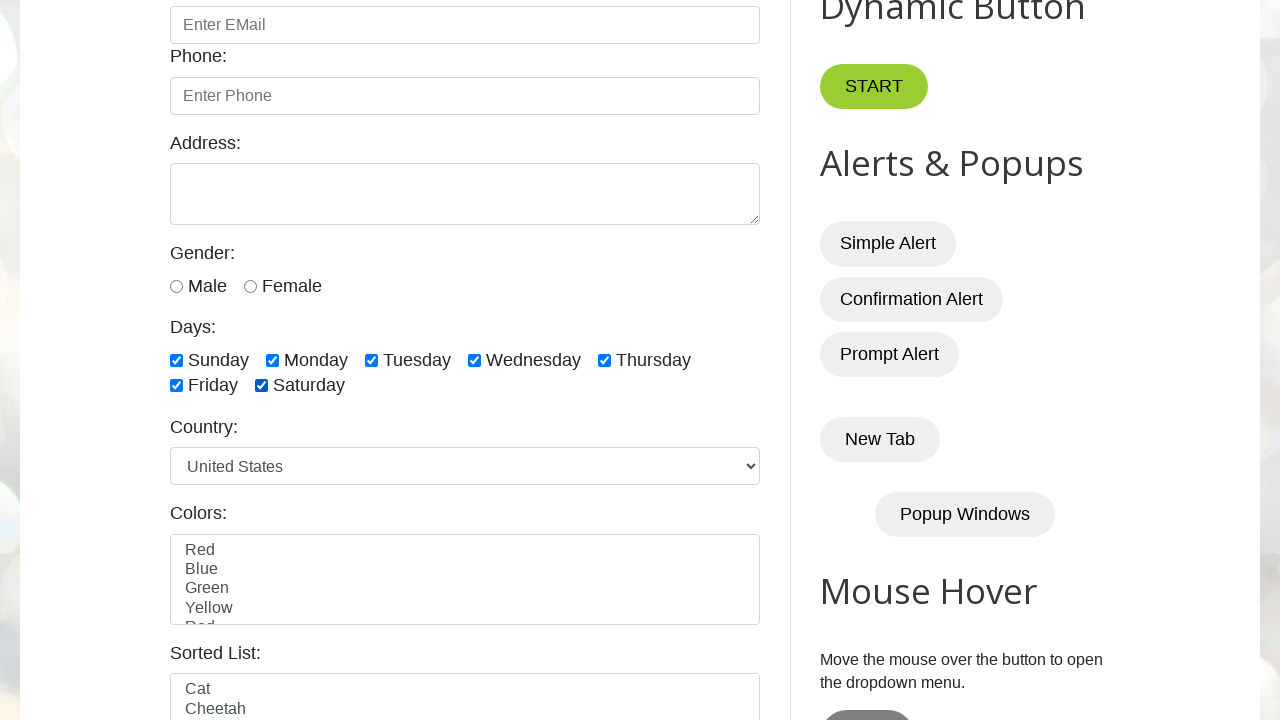

Clicked checkbox 8 of 13 at (651, 361) on input[type='checkbox'] >> nth=7
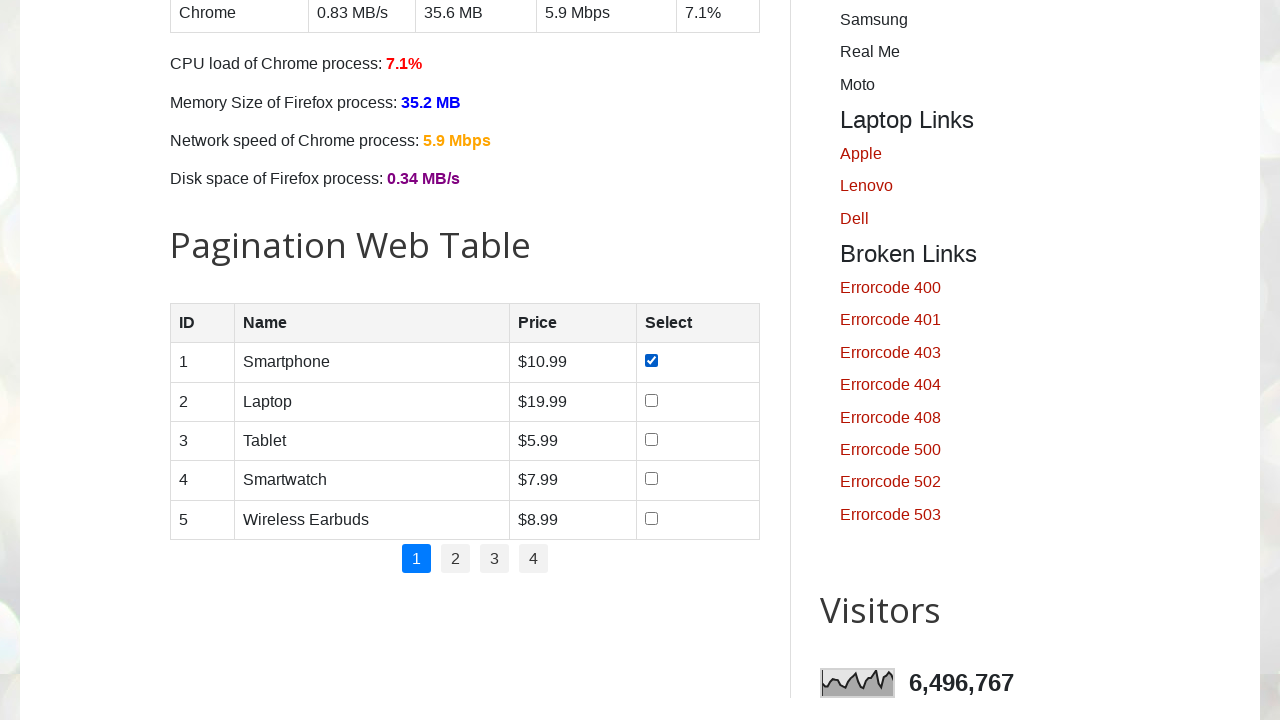

Clicked checkbox 9 of 13 at (651, 400) on input[type='checkbox'] >> nth=8
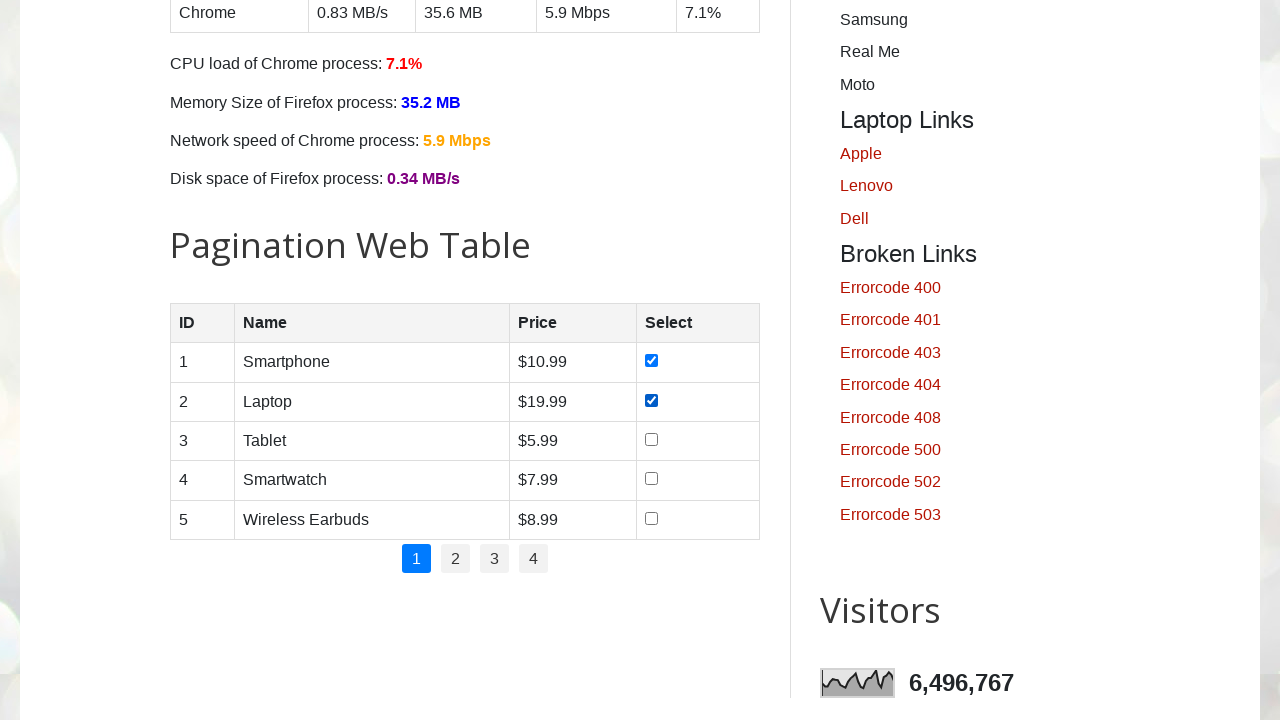

Clicked checkbox 10 of 13 at (651, 439) on input[type='checkbox'] >> nth=9
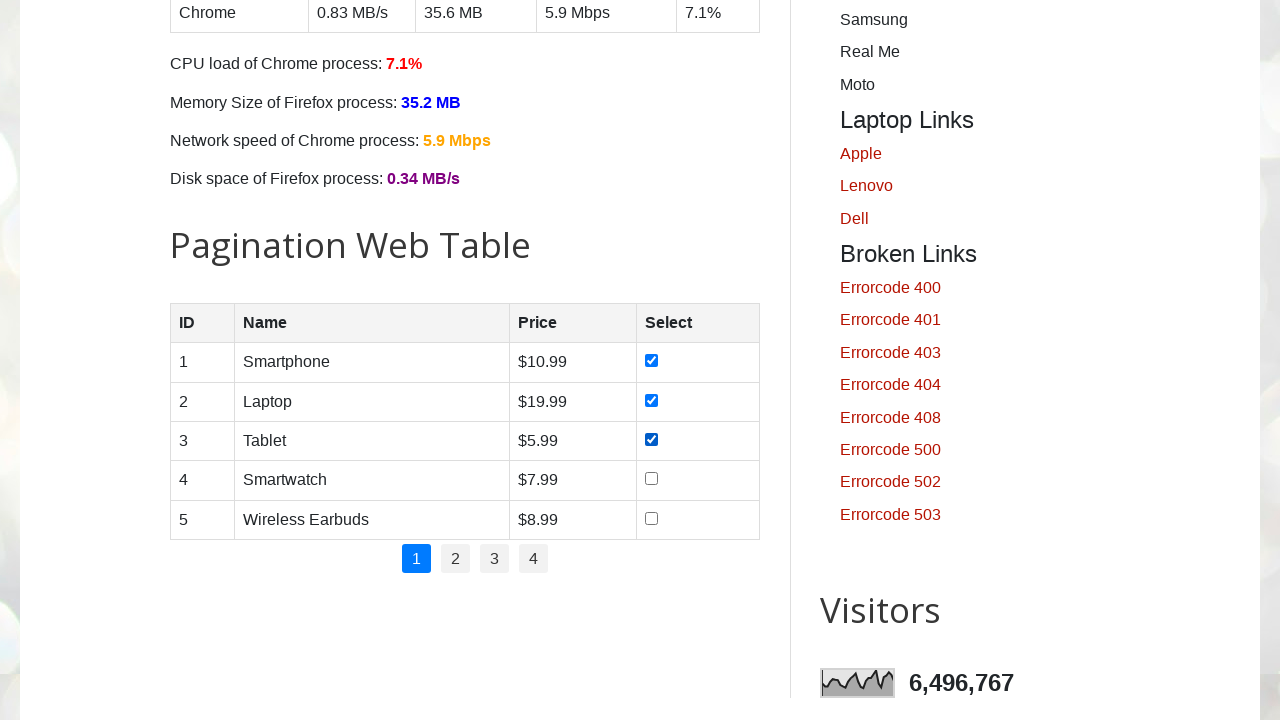

Clicked checkbox 11 of 13 at (651, 479) on input[type='checkbox'] >> nth=10
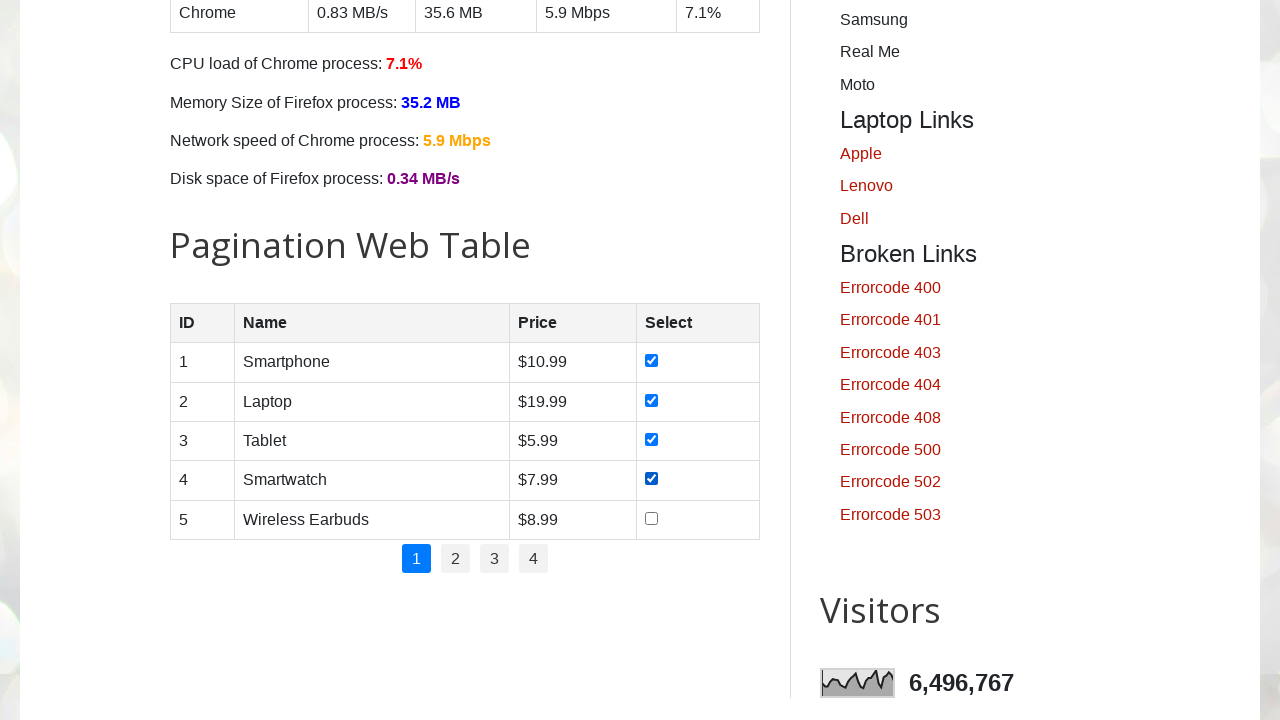

Clicked checkbox 12 of 13 at (651, 518) on input[type='checkbox'] >> nth=11
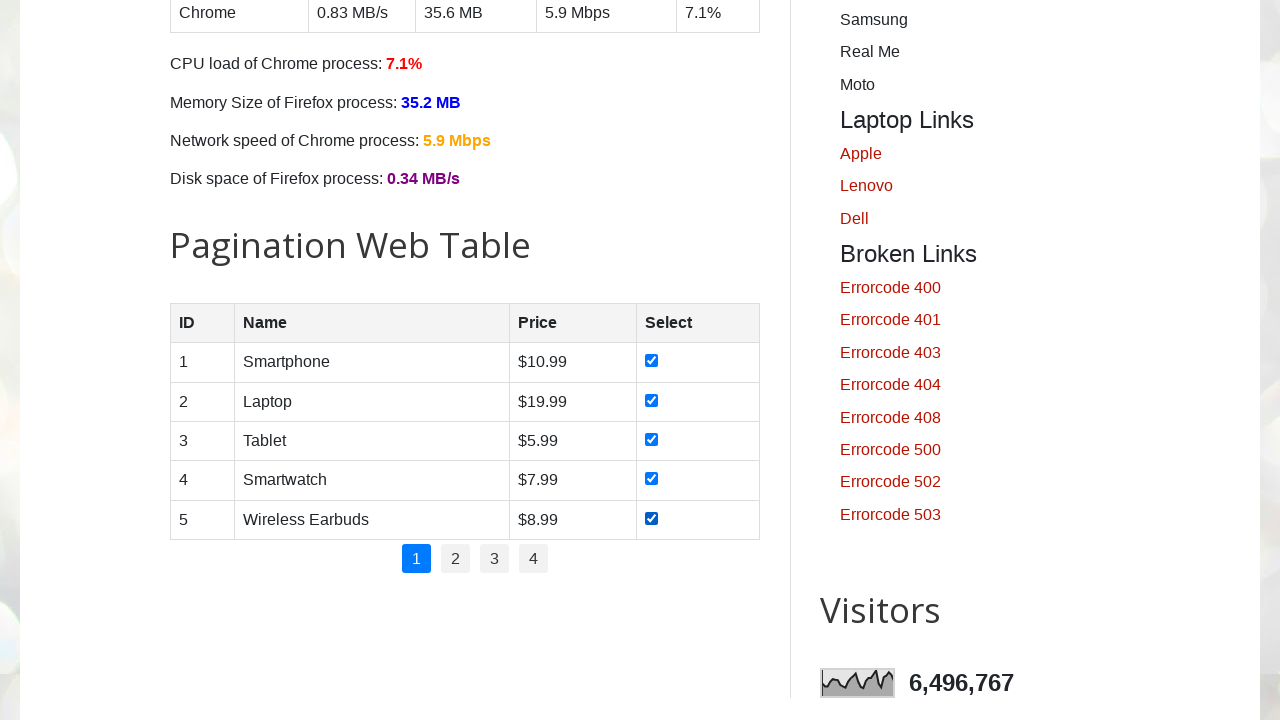

Clicked checkbox 13 of 13 at (674, 361) on input[type='checkbox'] >> nth=12
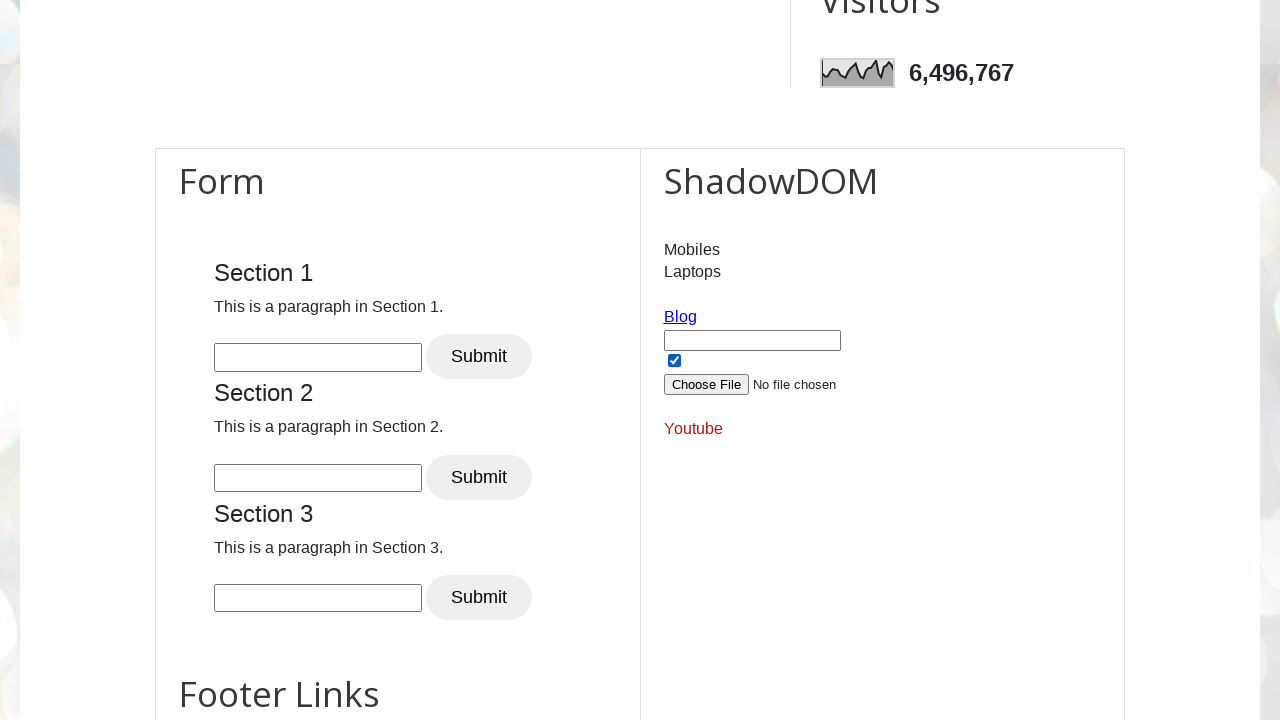

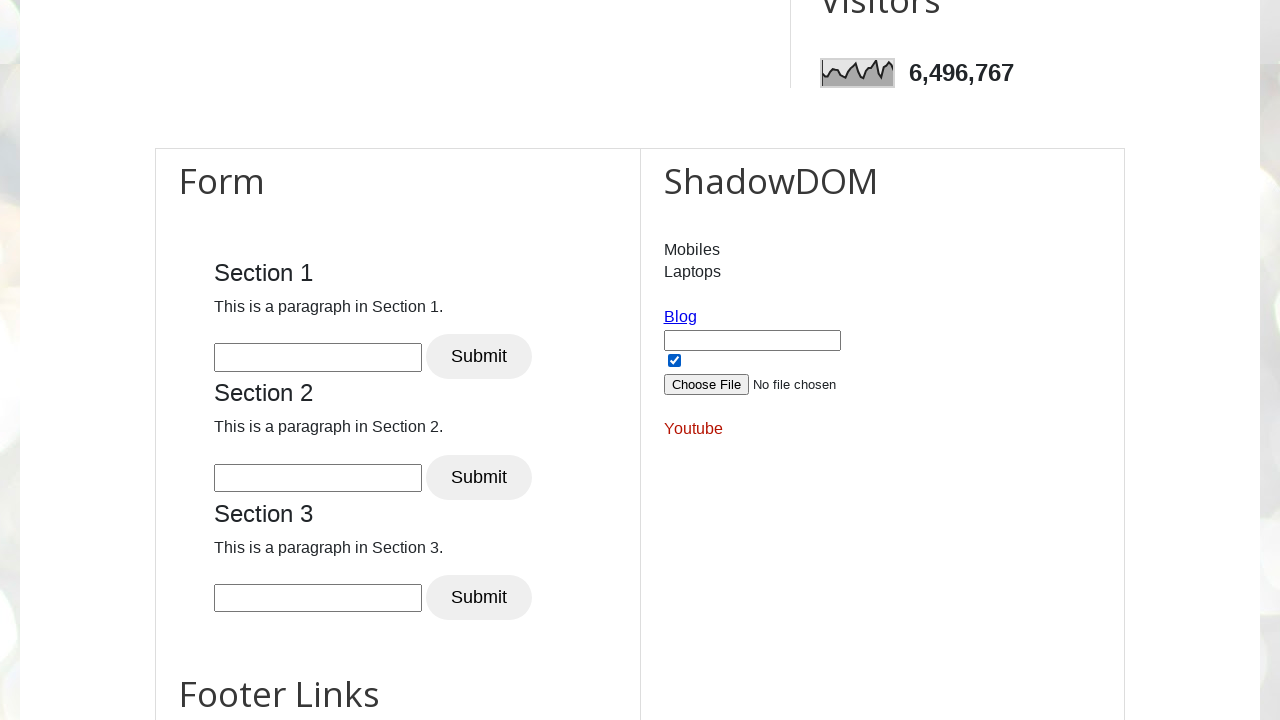